Tests double-click functionality by switching to an iframe, double-clicking on text, and verifying the style attribute changes to red

Starting URL: https://www.w3schools.com/tags/tryit.asp?filename=tryhtml5_ev_ondblclick2

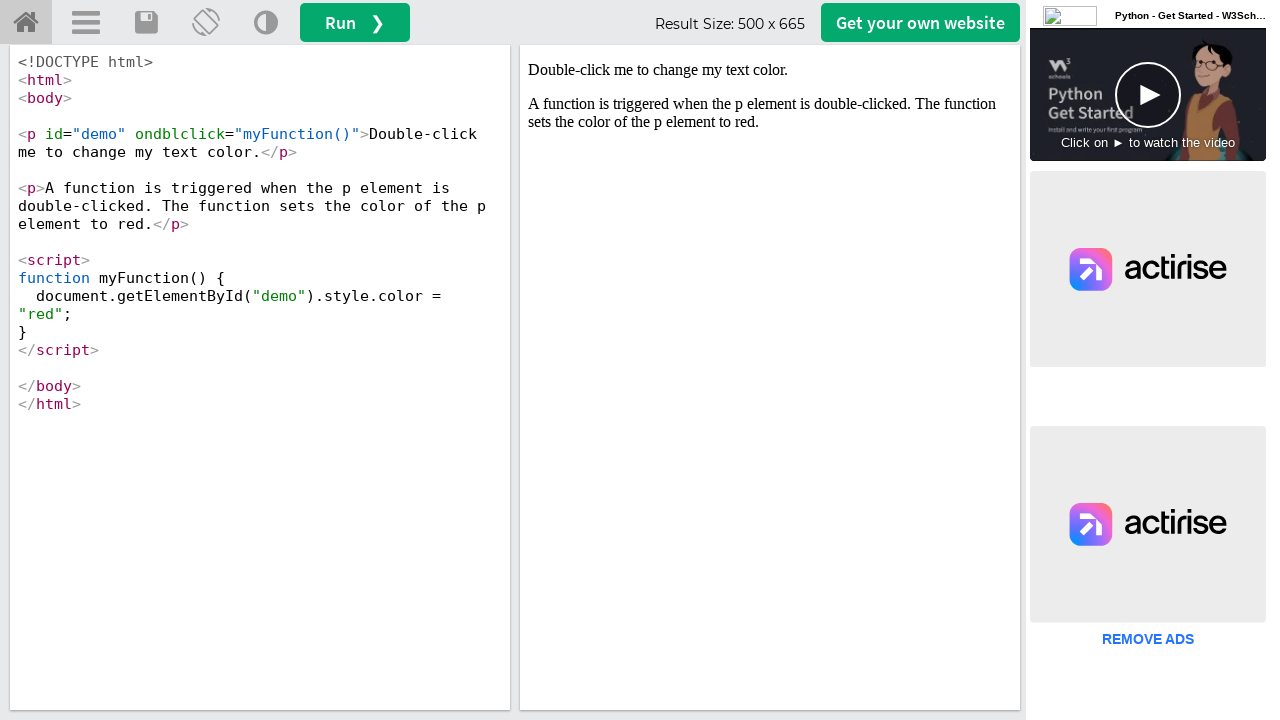

Switched to iframe with id 'iframeResult'
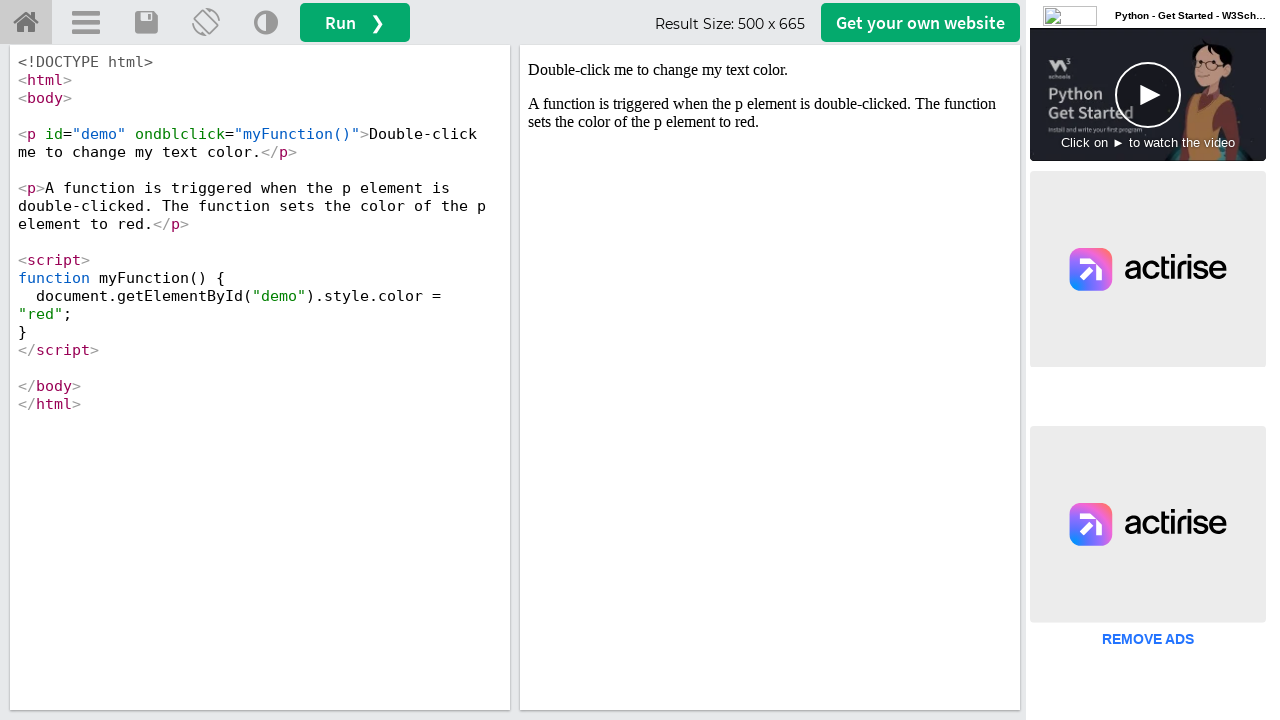

Located text element with id 'demo' in iframe
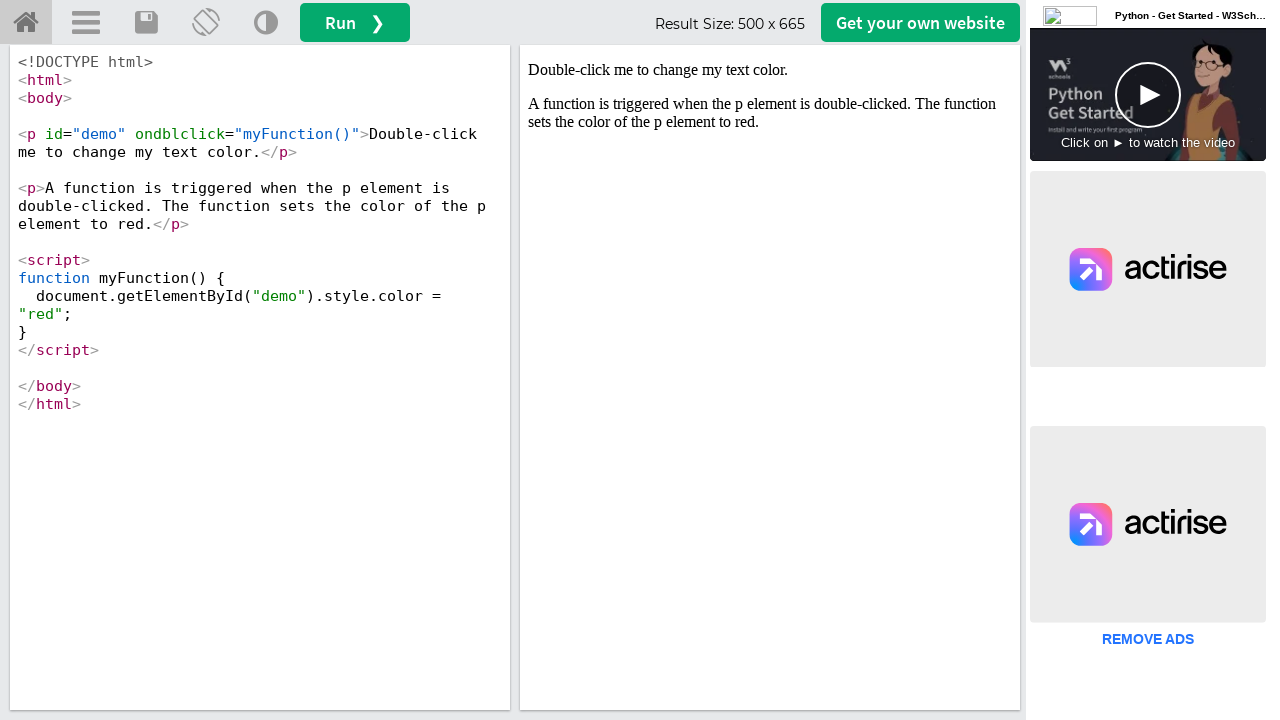

Double-clicked on the text element to trigger style change at (770, 70) on #demo
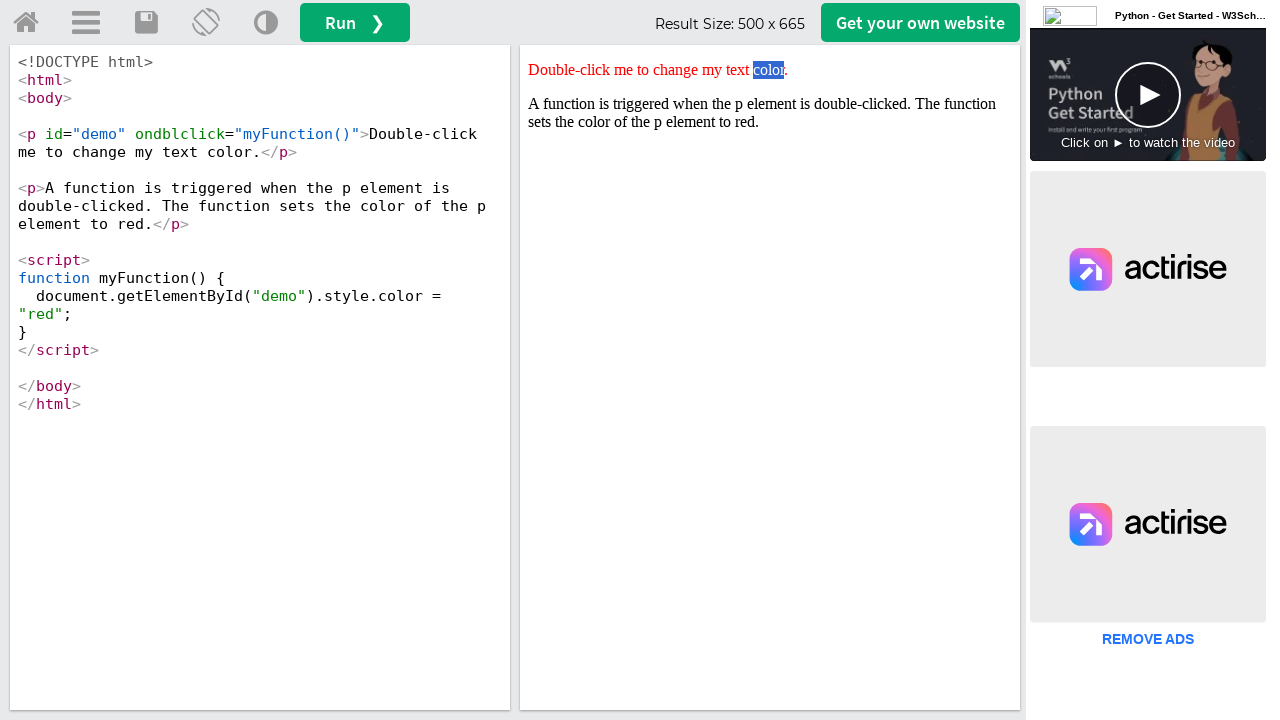

Retrieved style attribute: color: red;
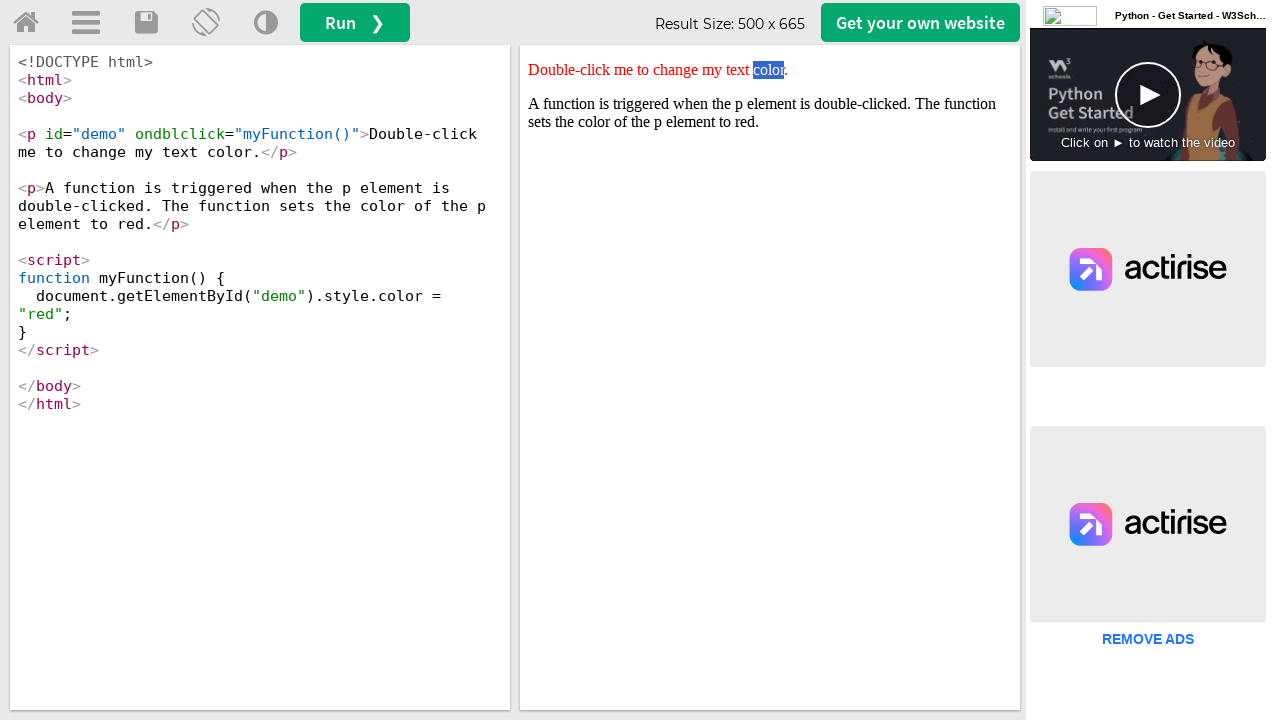

Verified that style attribute contains 'red'
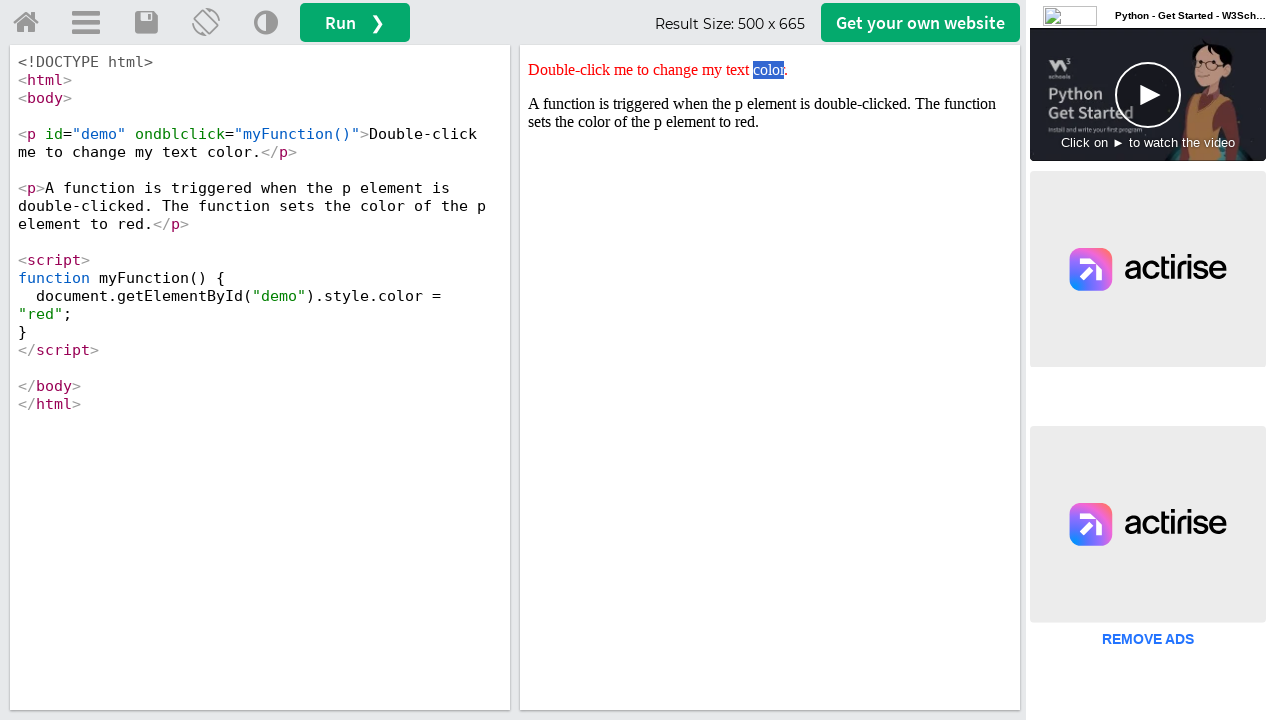

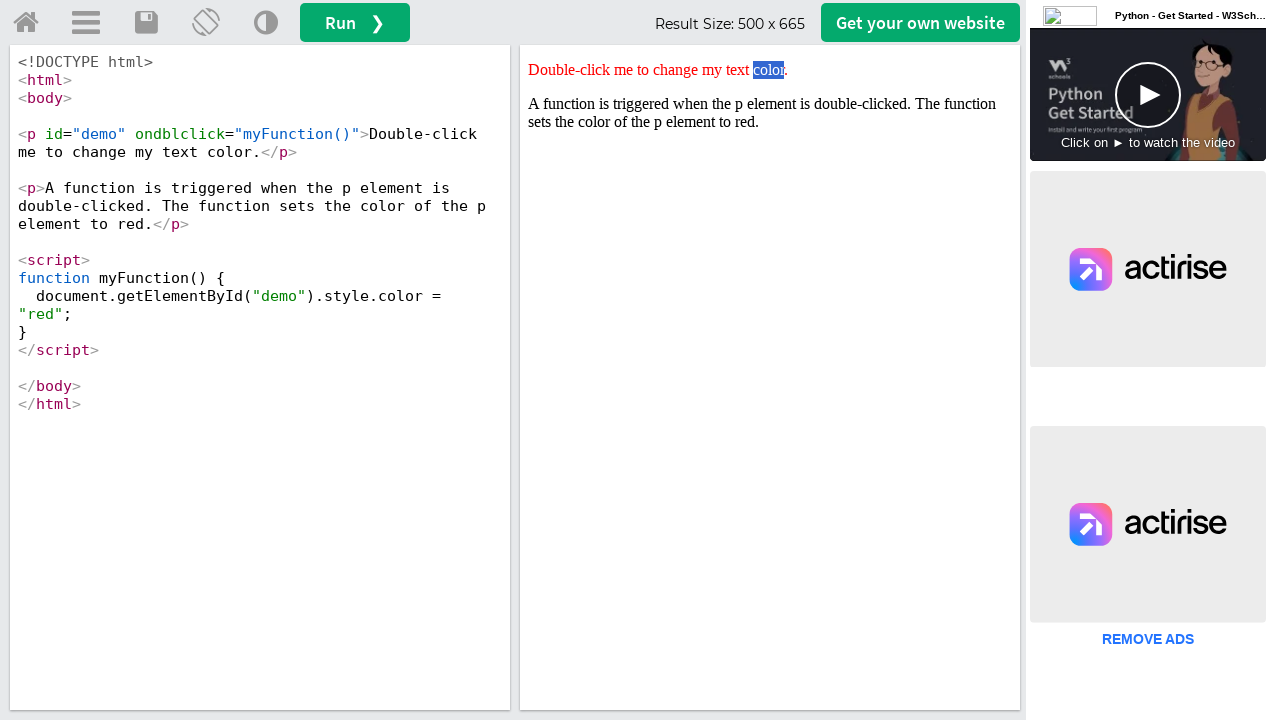